Tests editing a todo item by double-clicking and entering new text

Starting URL: https://demo.playwright.dev/todomvc

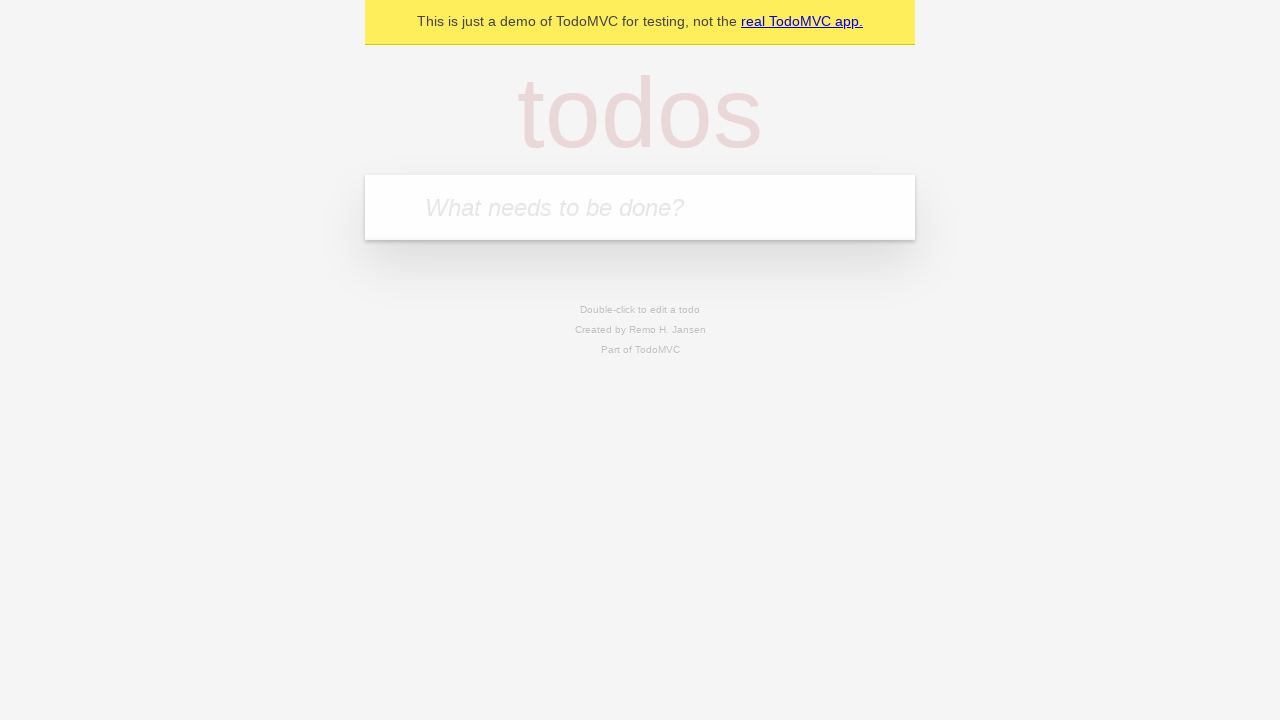

Filled todo input field with 'buy some cheese' on internal:attr=[placeholder="What needs to be done?"i]
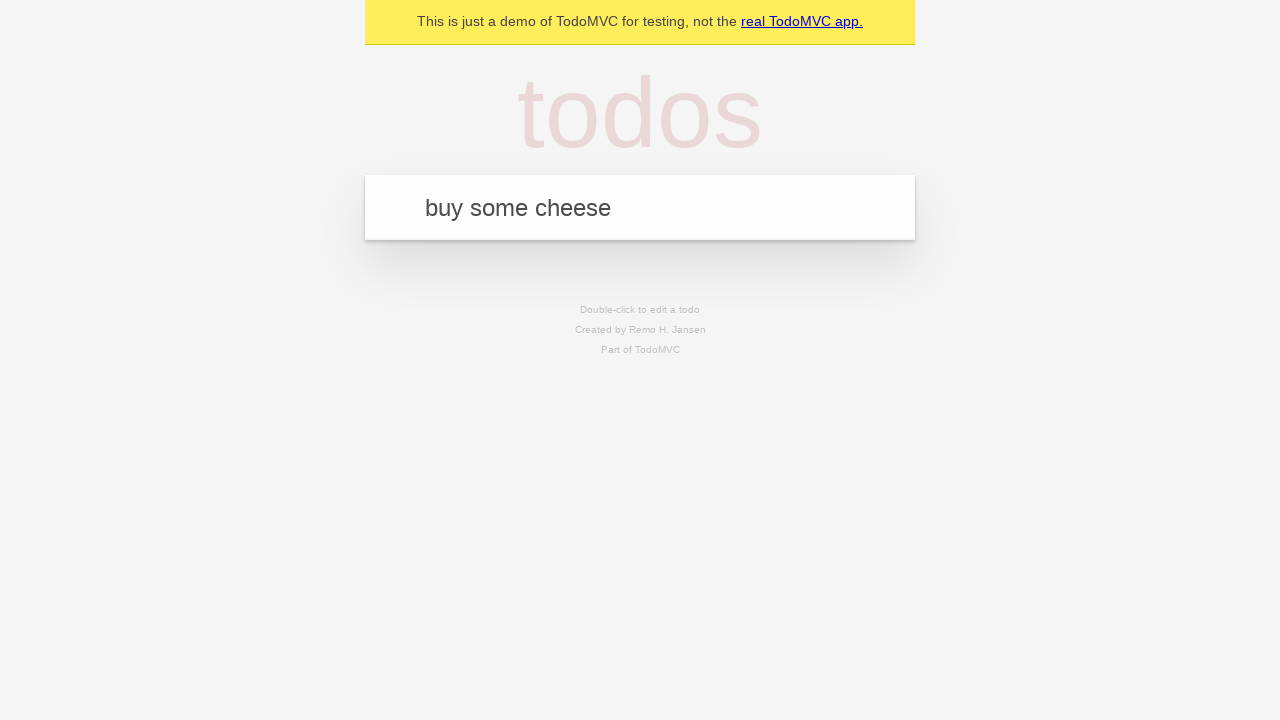

Pressed Enter to create todo item 'buy some cheese' on internal:attr=[placeholder="What needs to be done?"i]
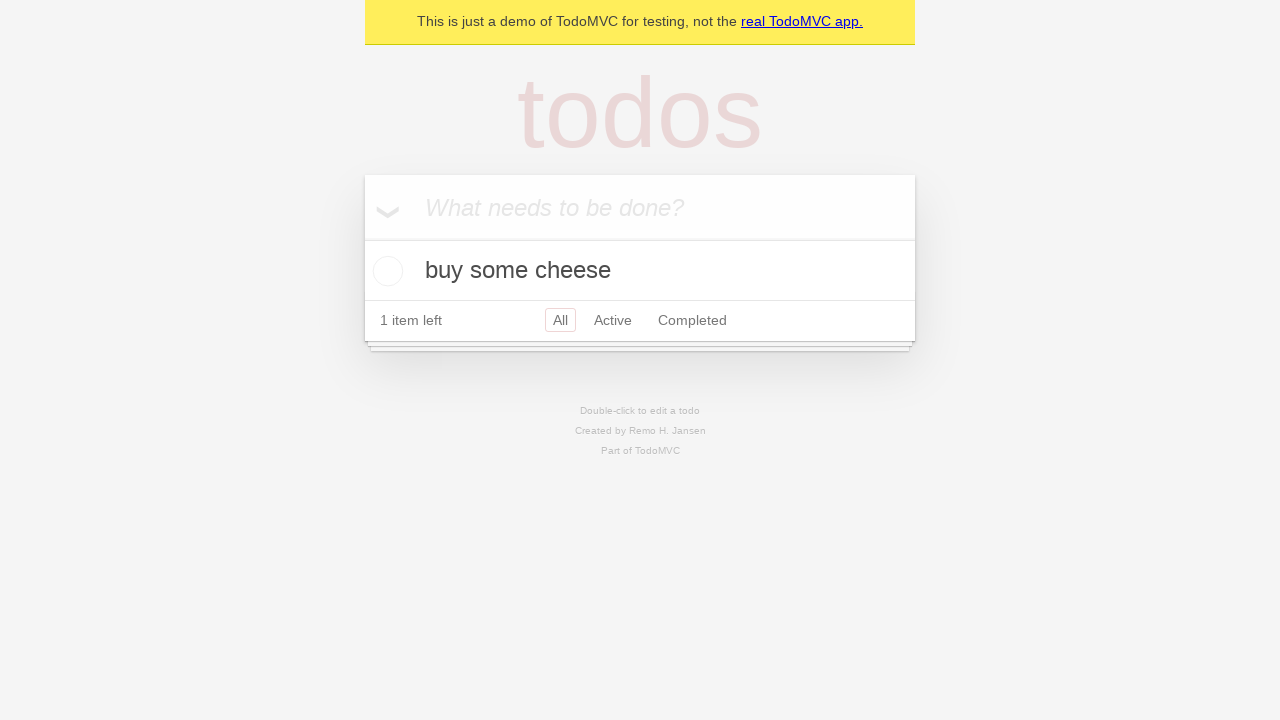

Filled todo input field with 'feed the cat' on internal:attr=[placeholder="What needs to be done?"i]
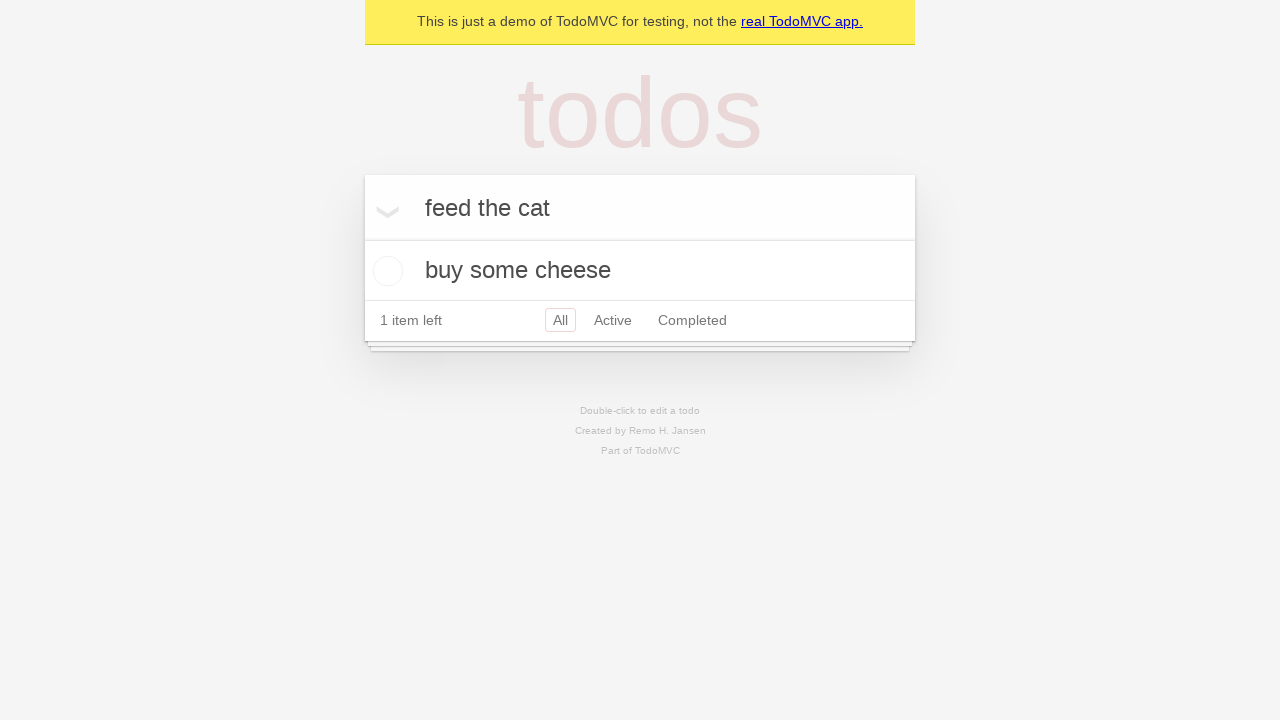

Pressed Enter to create todo item 'feed the cat' on internal:attr=[placeholder="What needs to be done?"i]
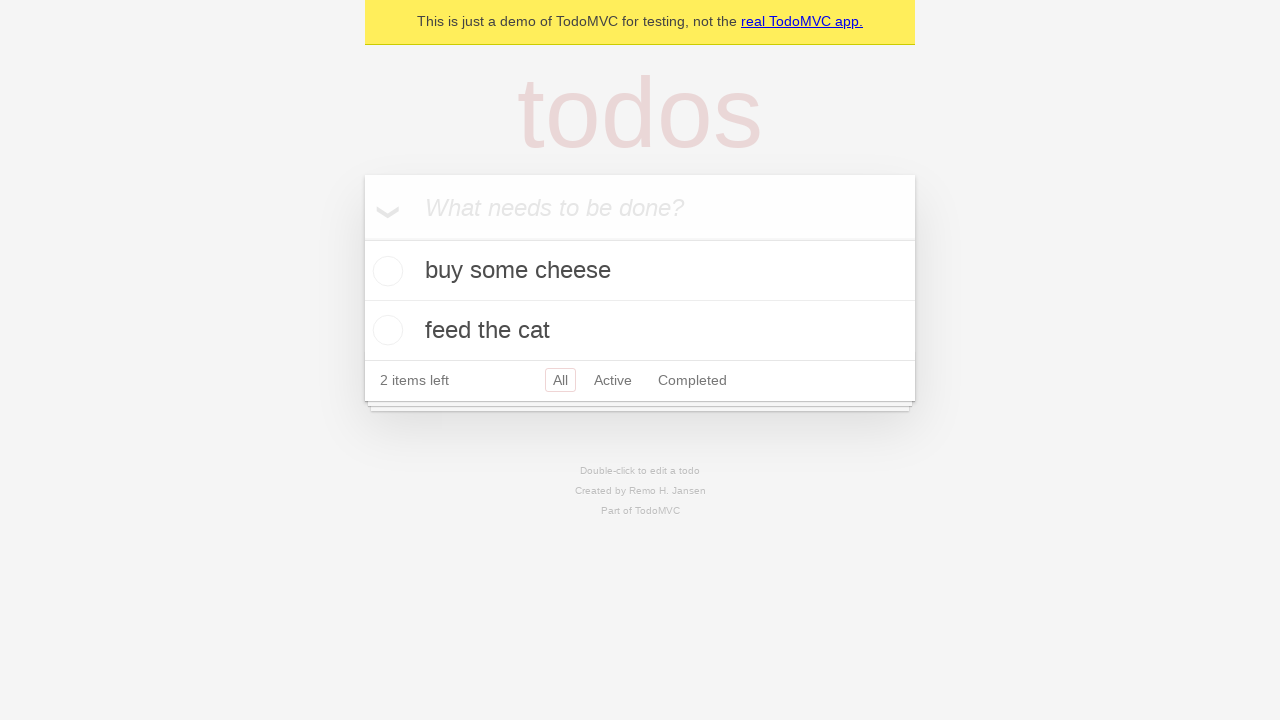

Filled todo input field with 'book a doctors appointment' on internal:attr=[placeholder="What needs to be done?"i]
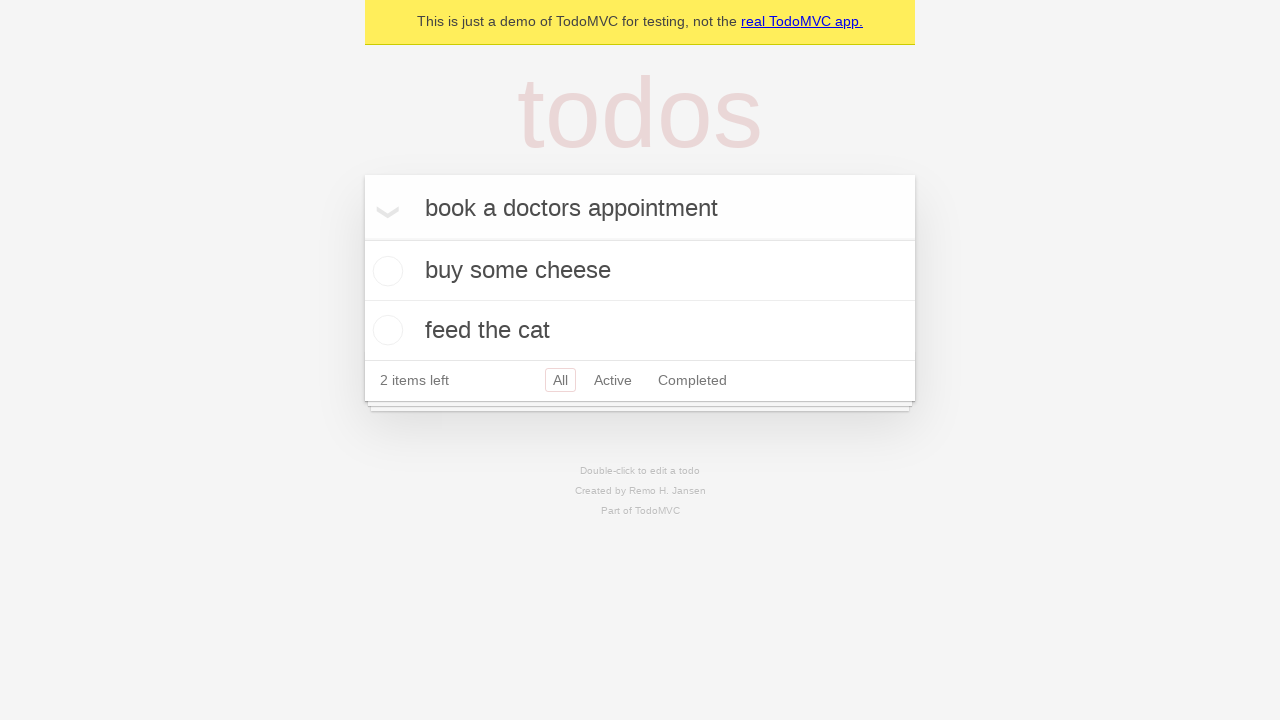

Pressed Enter to create todo item 'book a doctors appointment' on internal:attr=[placeholder="What needs to be done?"i]
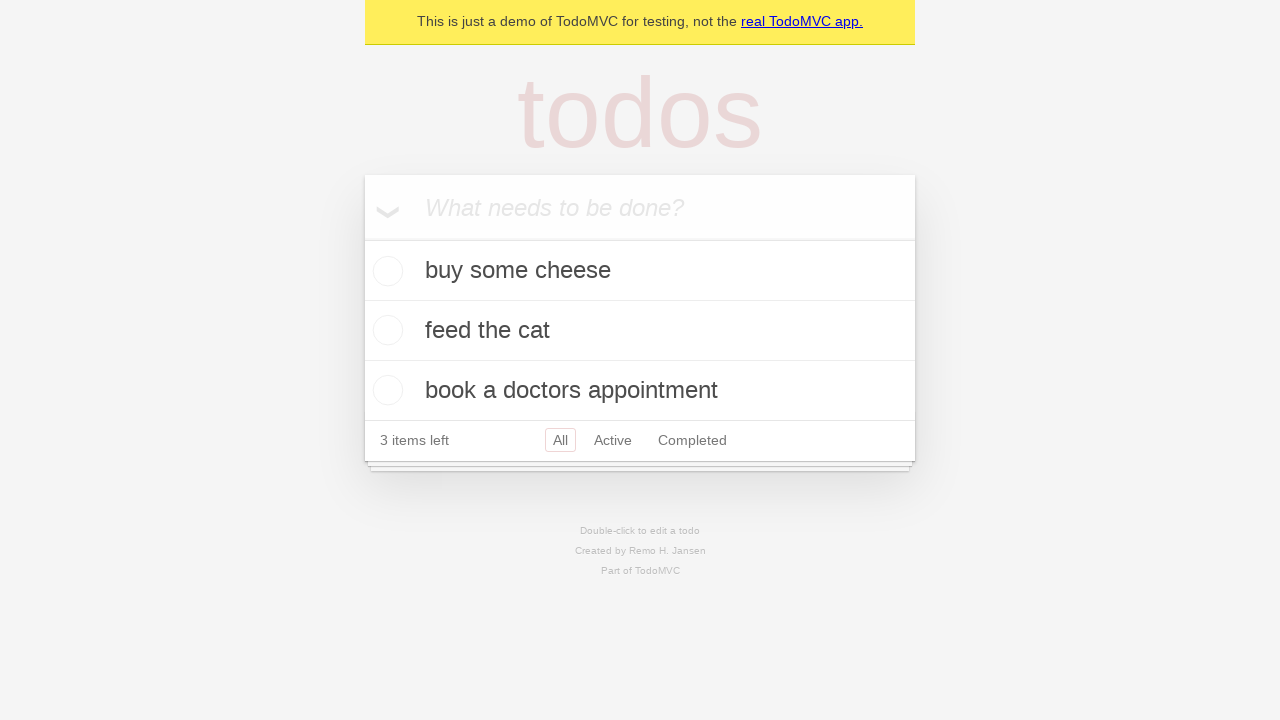

Located all todo items
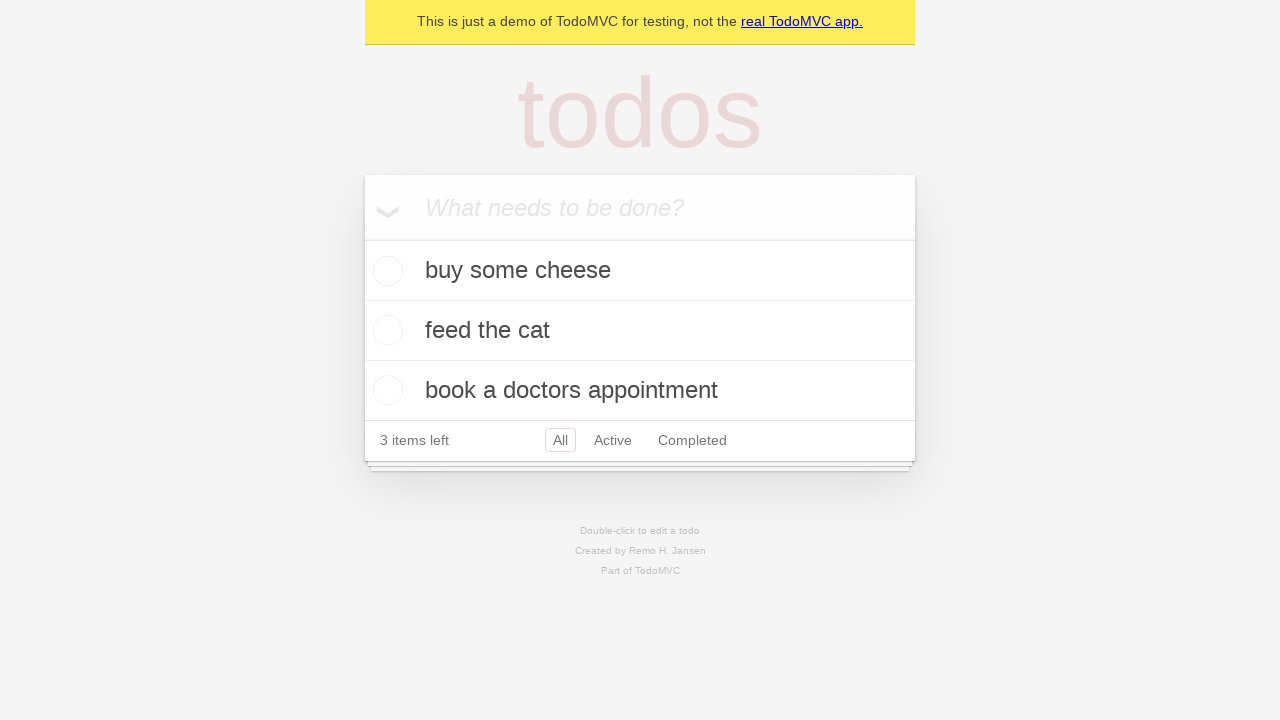

Selected the second todo item
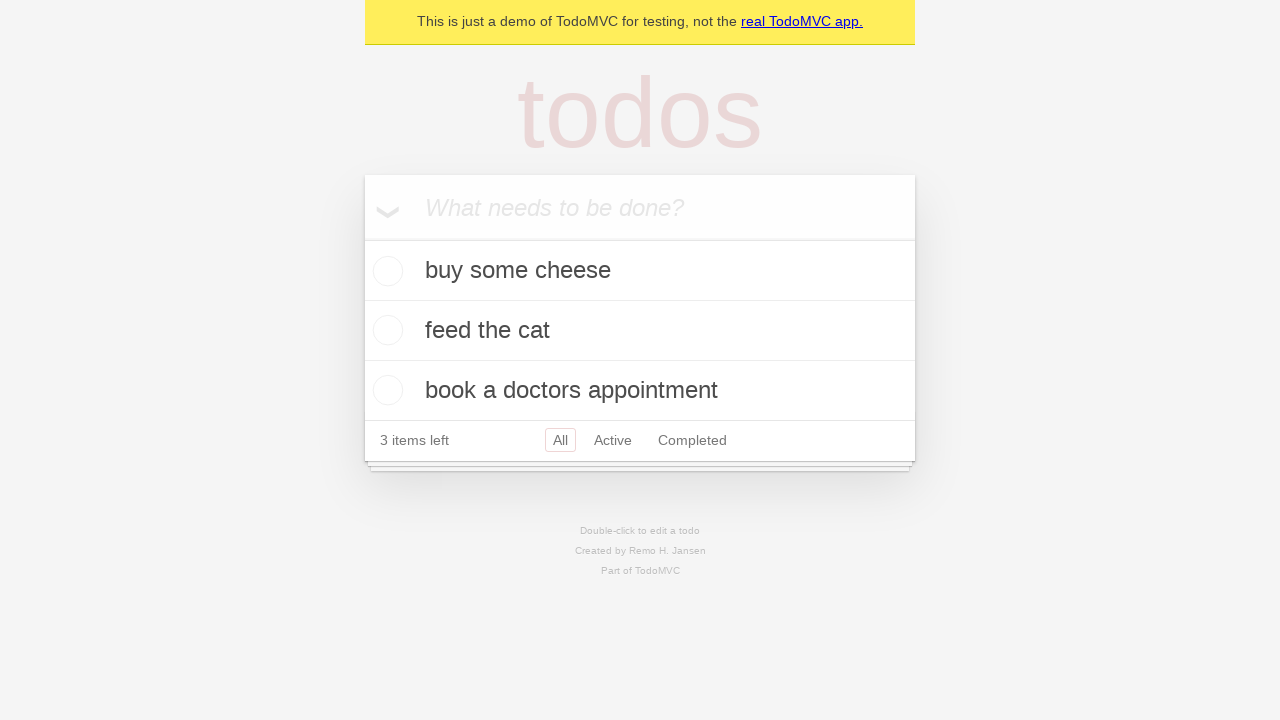

Double-clicked the second todo item to enter edit mode at (640, 331) on internal:testid=[data-testid="todo-item"s] >> nth=1
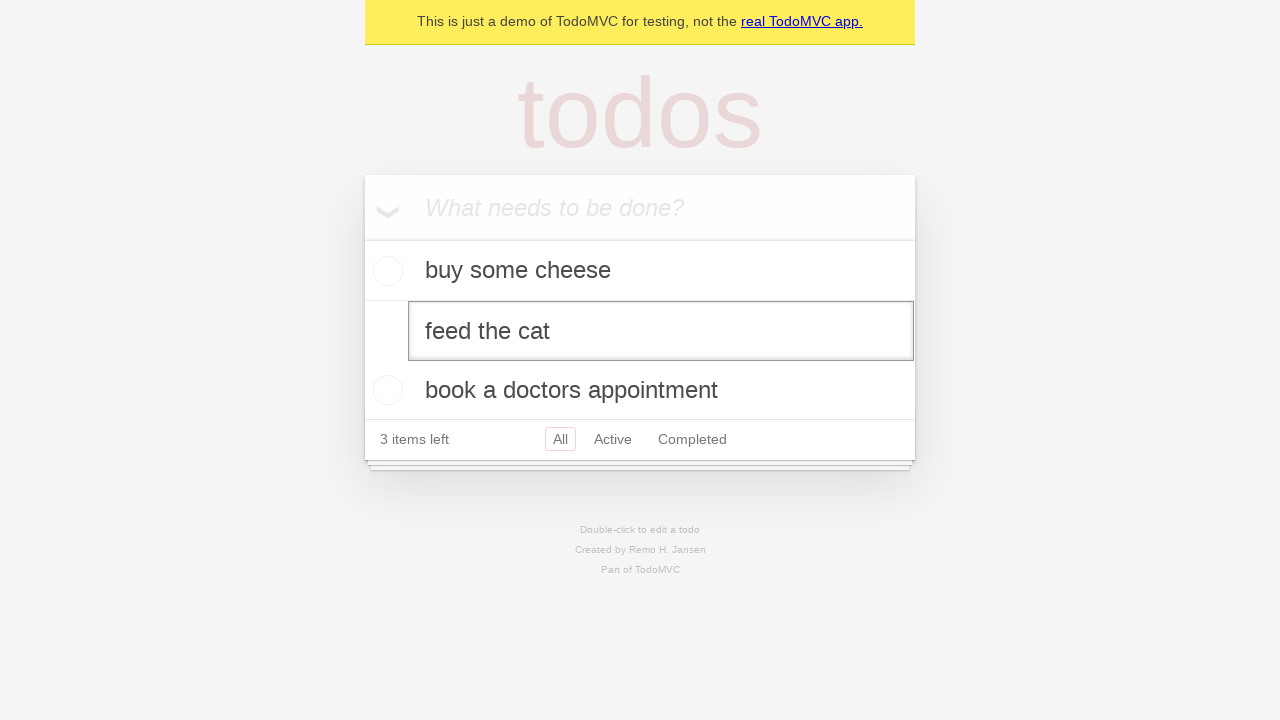

Filled edit textbox with new text 'buy some sausages' on internal:testid=[data-testid="todo-item"s] >> nth=1 >> internal:role=textbox[nam
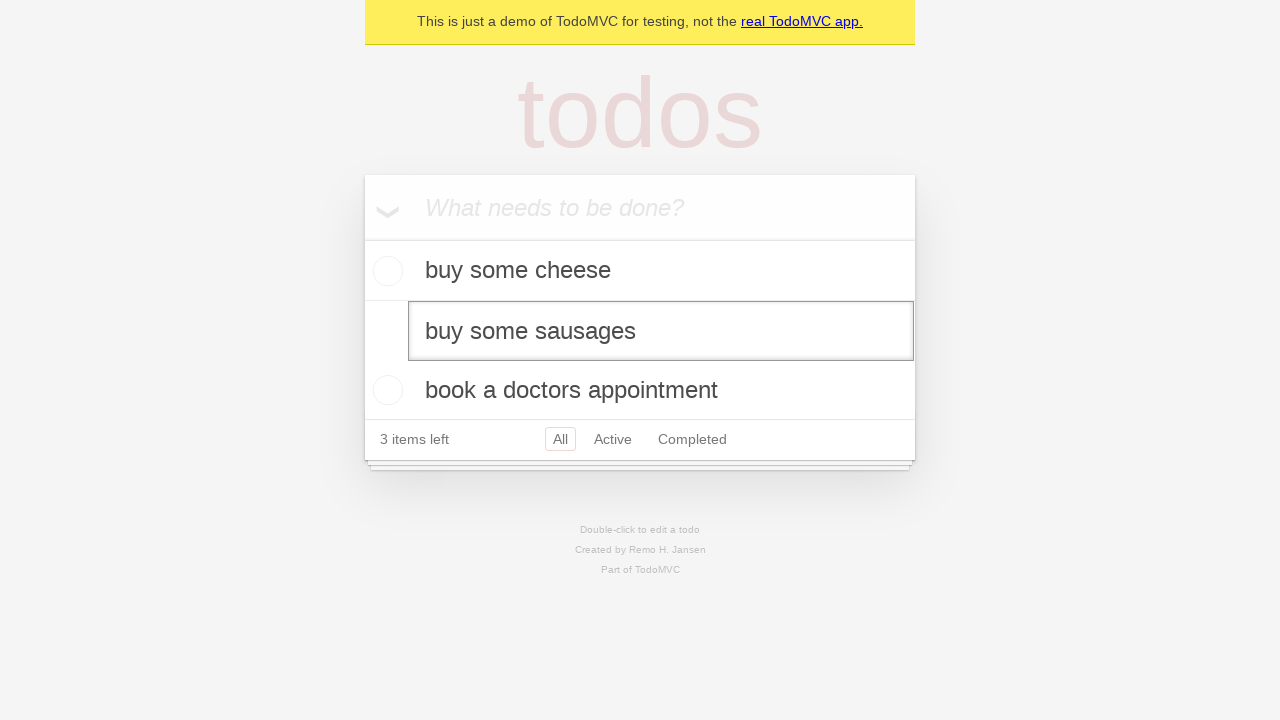

Pressed Enter to confirm the edited todo item on internal:testid=[data-testid="todo-item"s] >> nth=1 >> internal:role=textbox[nam
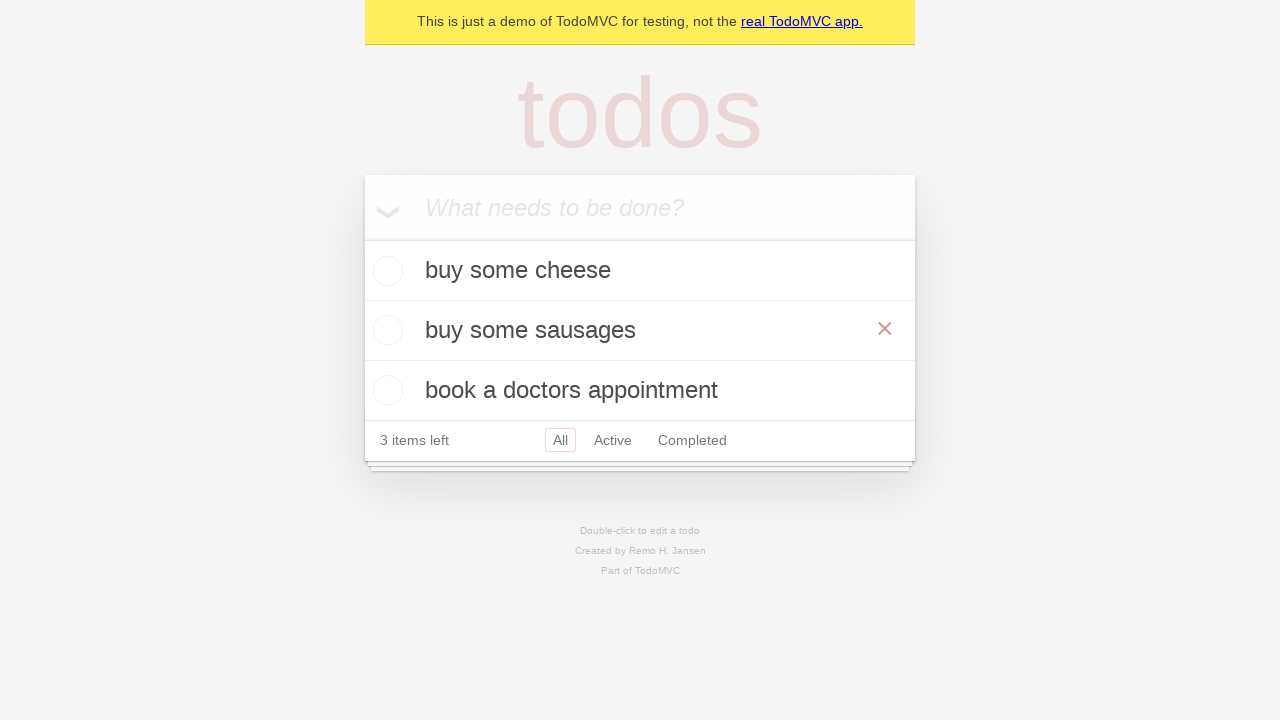

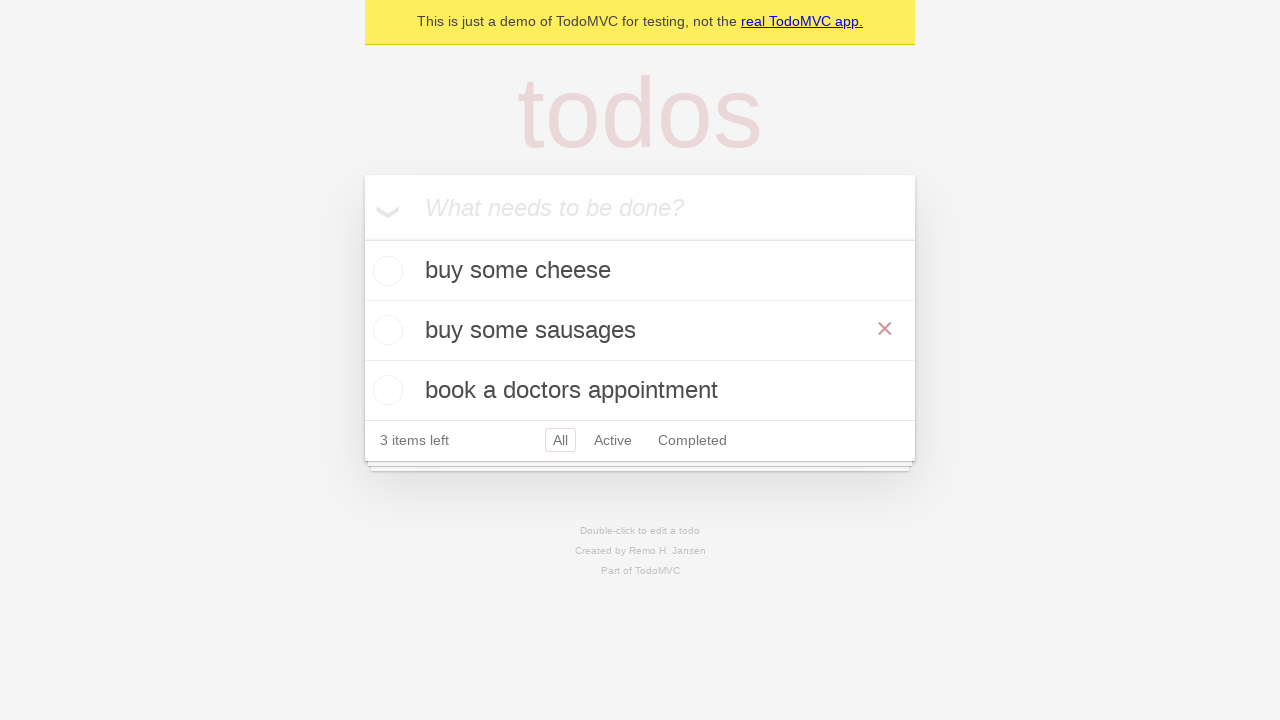